Navigates to a registration form and selects the last option from the Skills dropdown menu

Starting URL: https://demo.automationtesting.in/Register.html

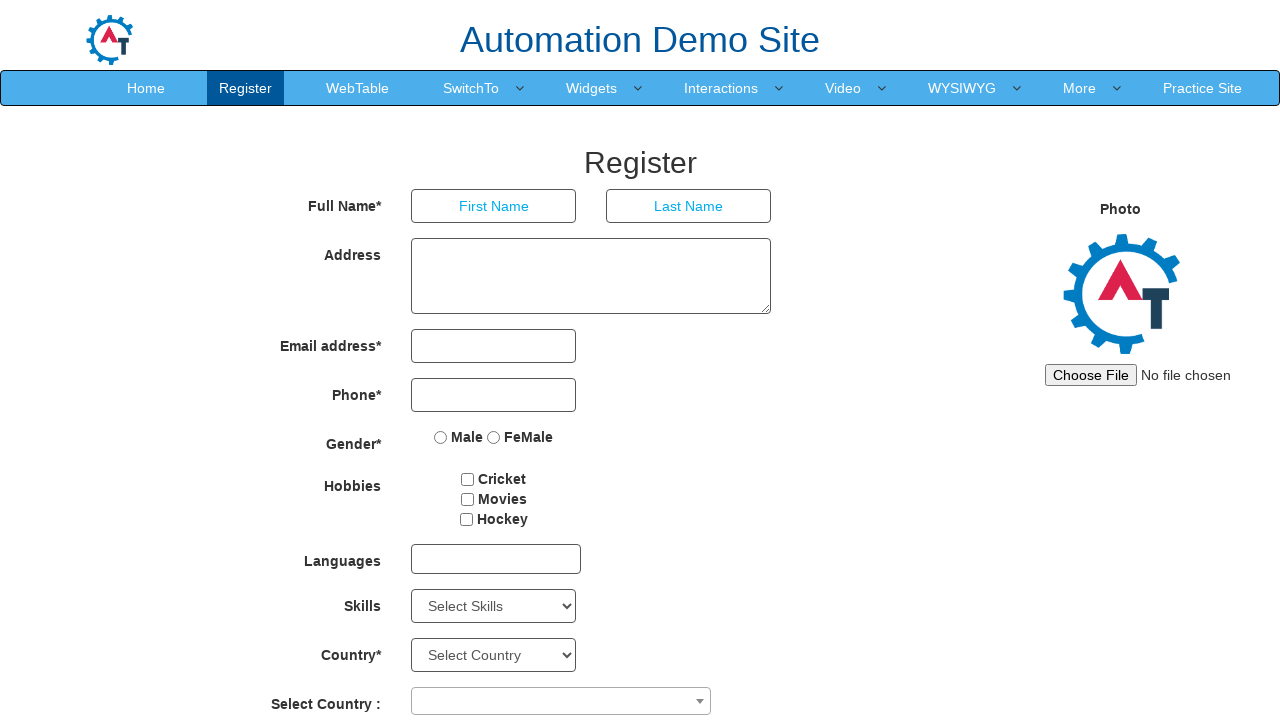

Navigated to registration form page
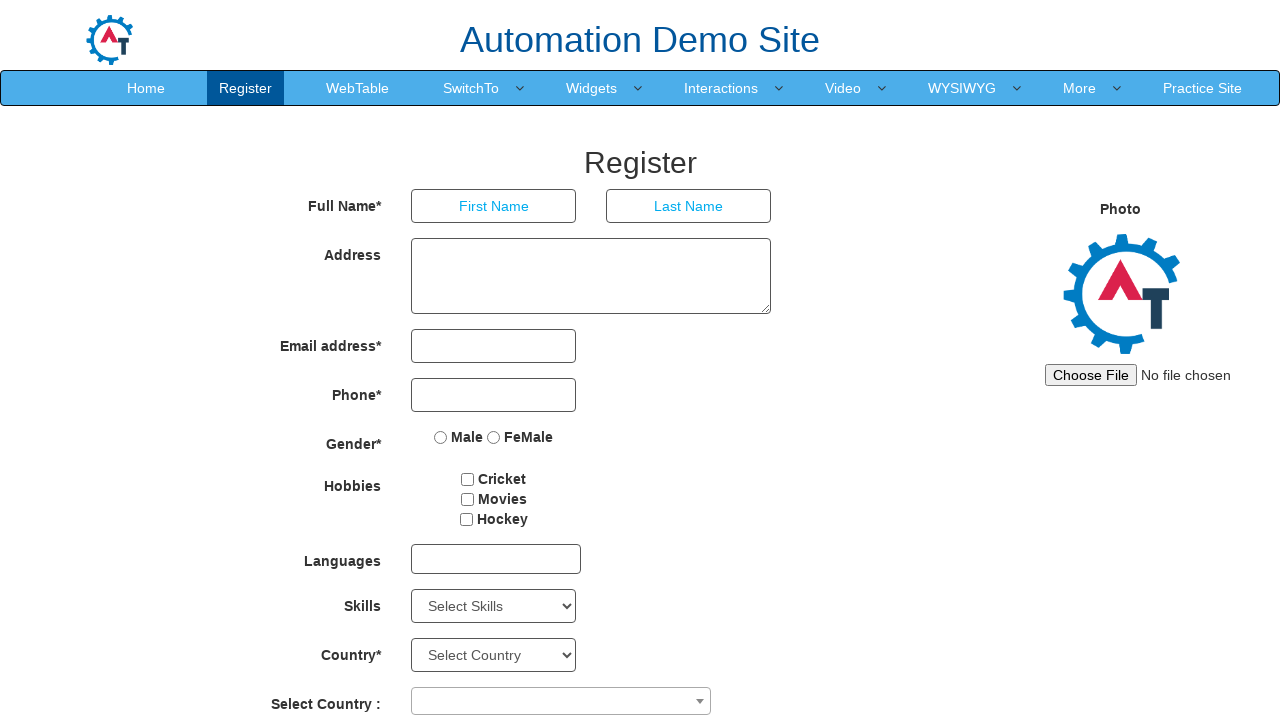

Located Skills dropdown element
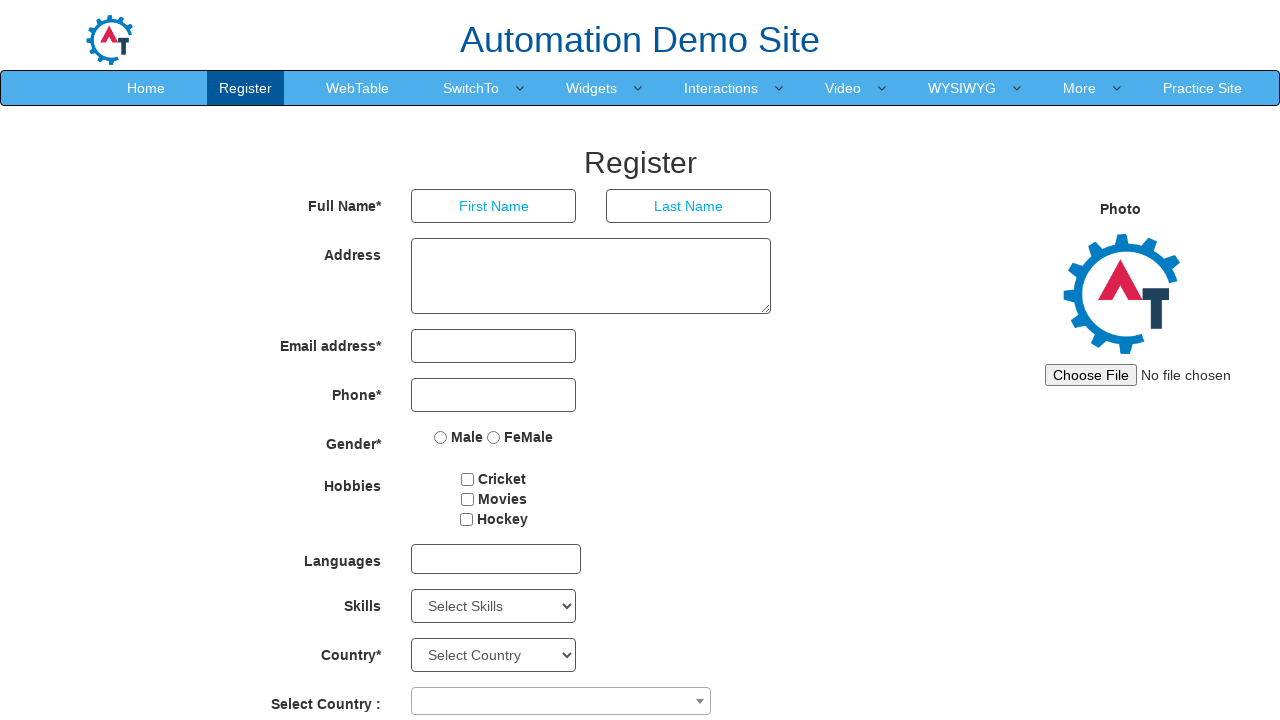

Retrieved all options from Skills dropdown
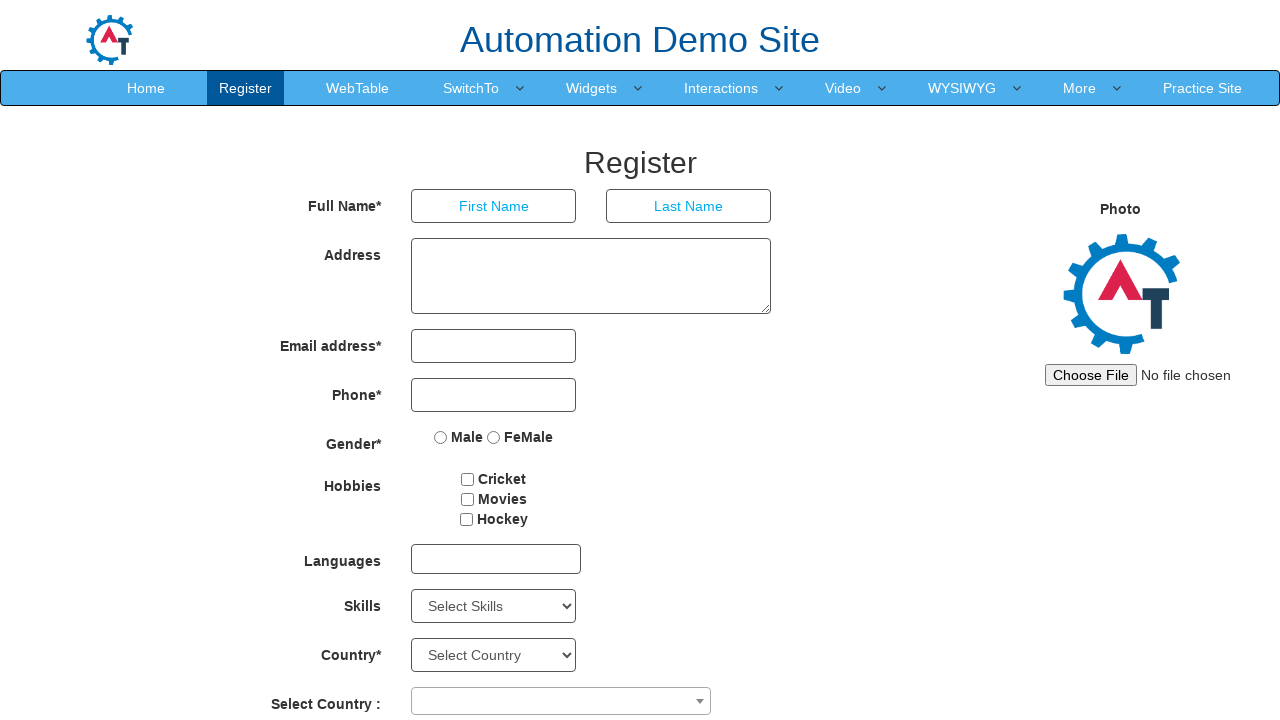

Counted 78 options in Skills dropdown
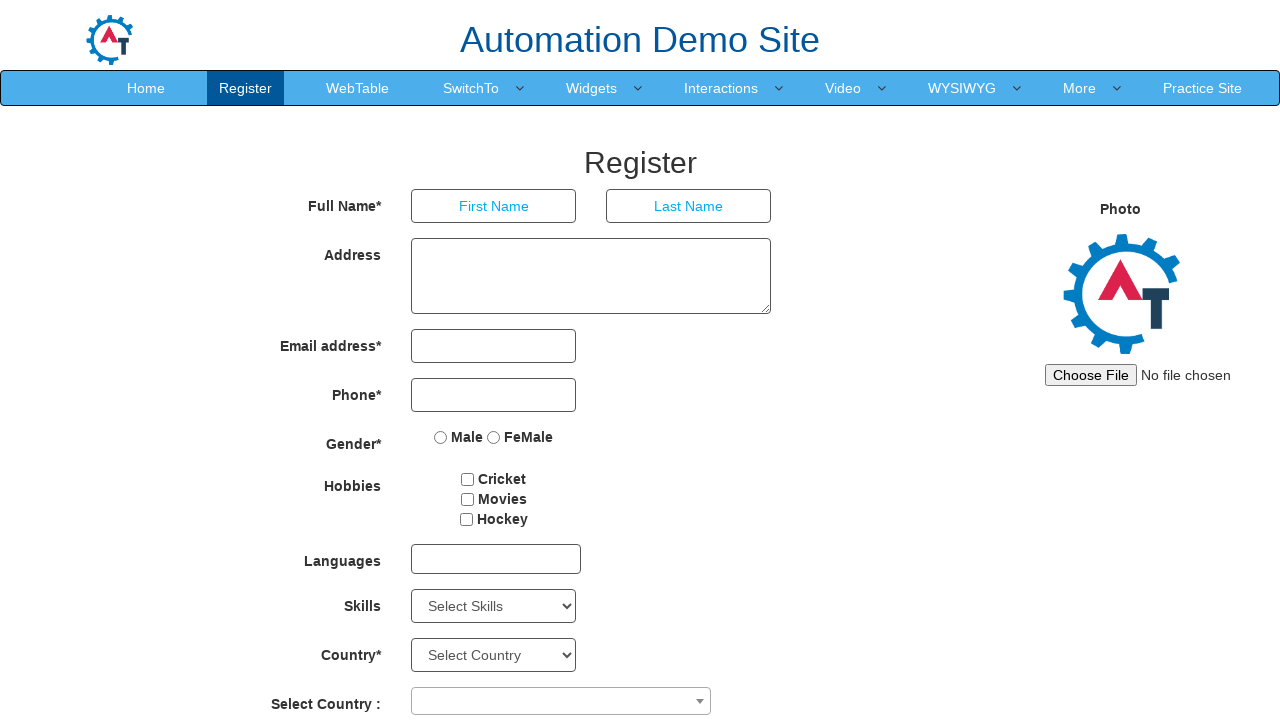

Selected last option (index 77) from Skills dropdown on #Skills
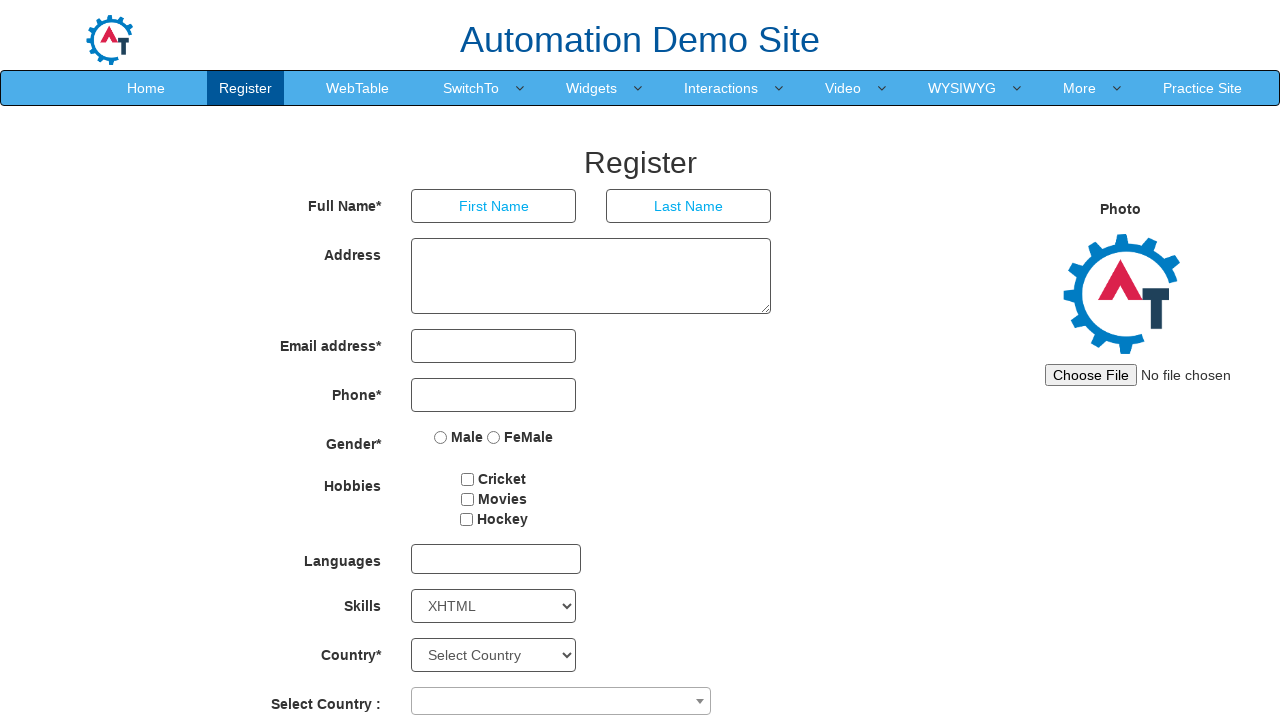

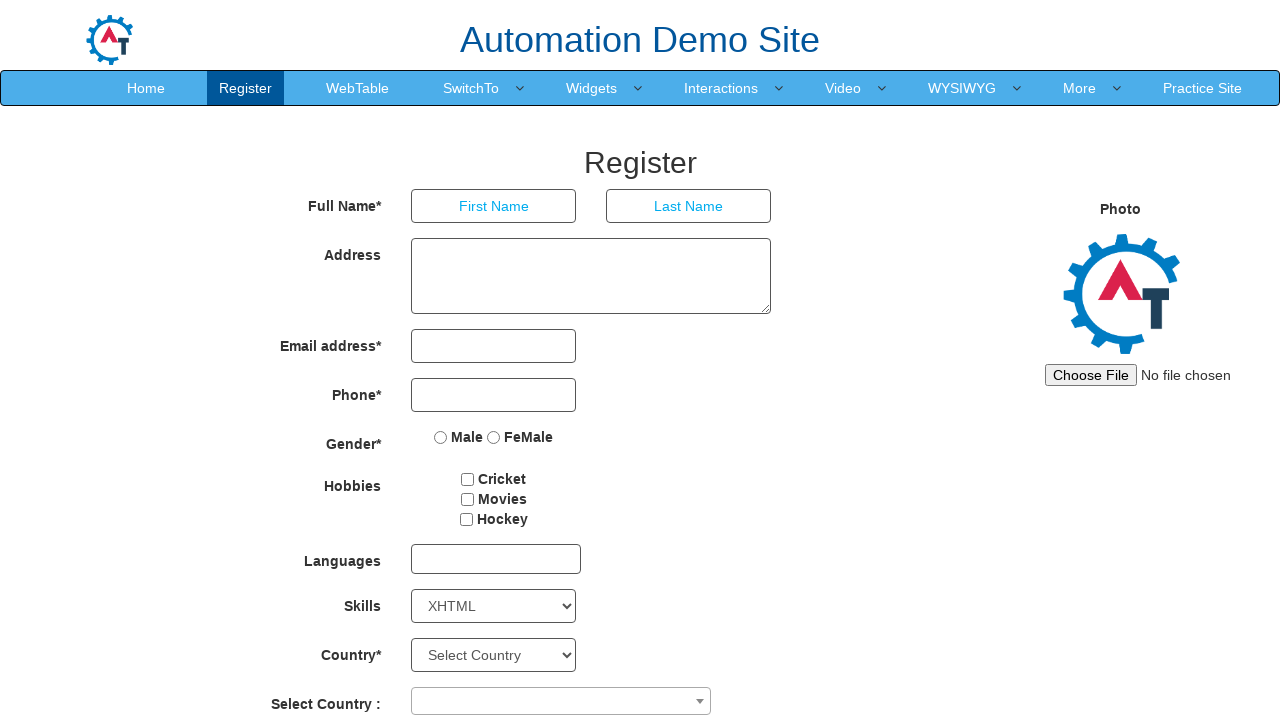